Tests text input and dropdown selection functionality on a web form

Starting URL: https://www.selenium.dev/selenium/web/web-form.html

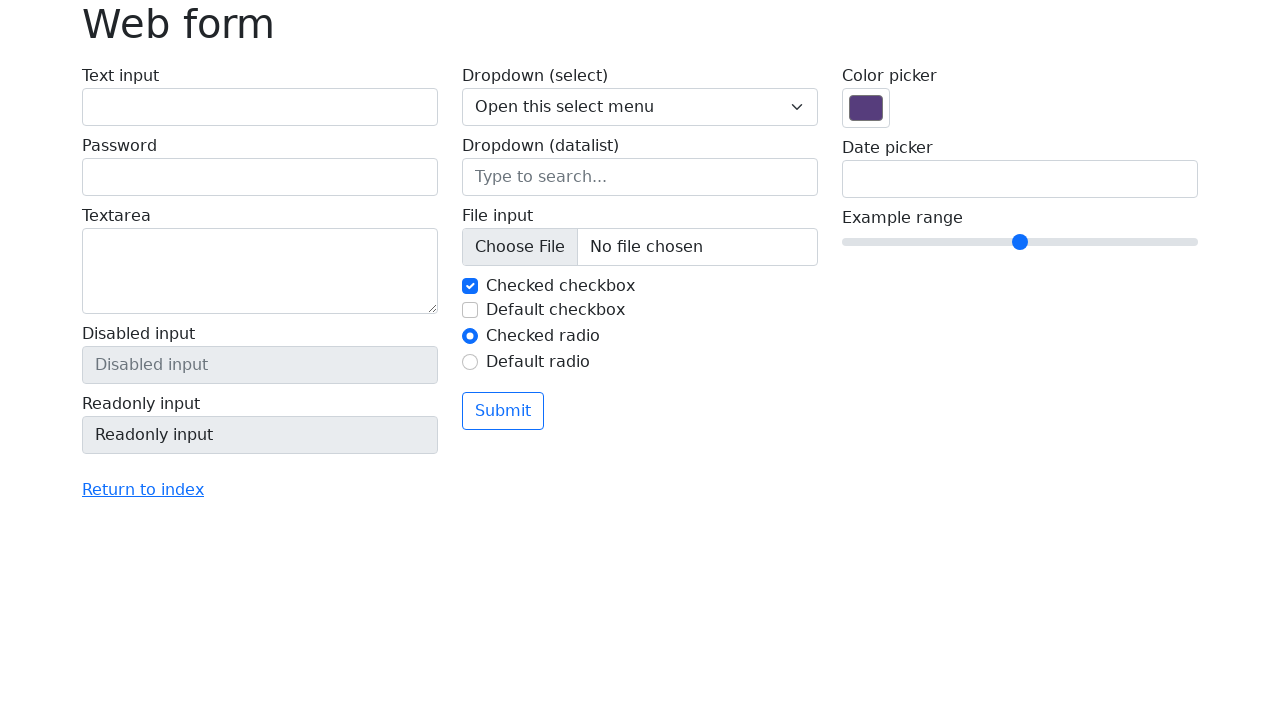

Filled text input field with 'Hello everybody' on #my-text-id
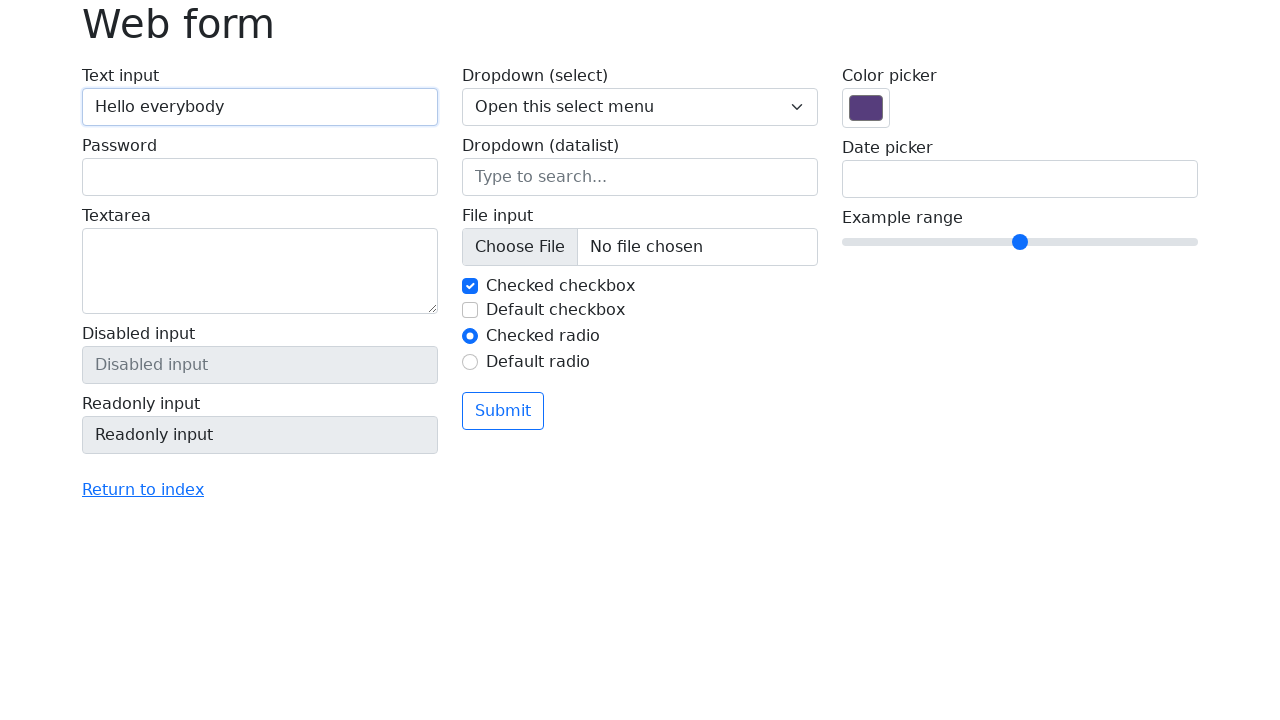

Selected option '1' from dropdown menu on select[name='my-select']
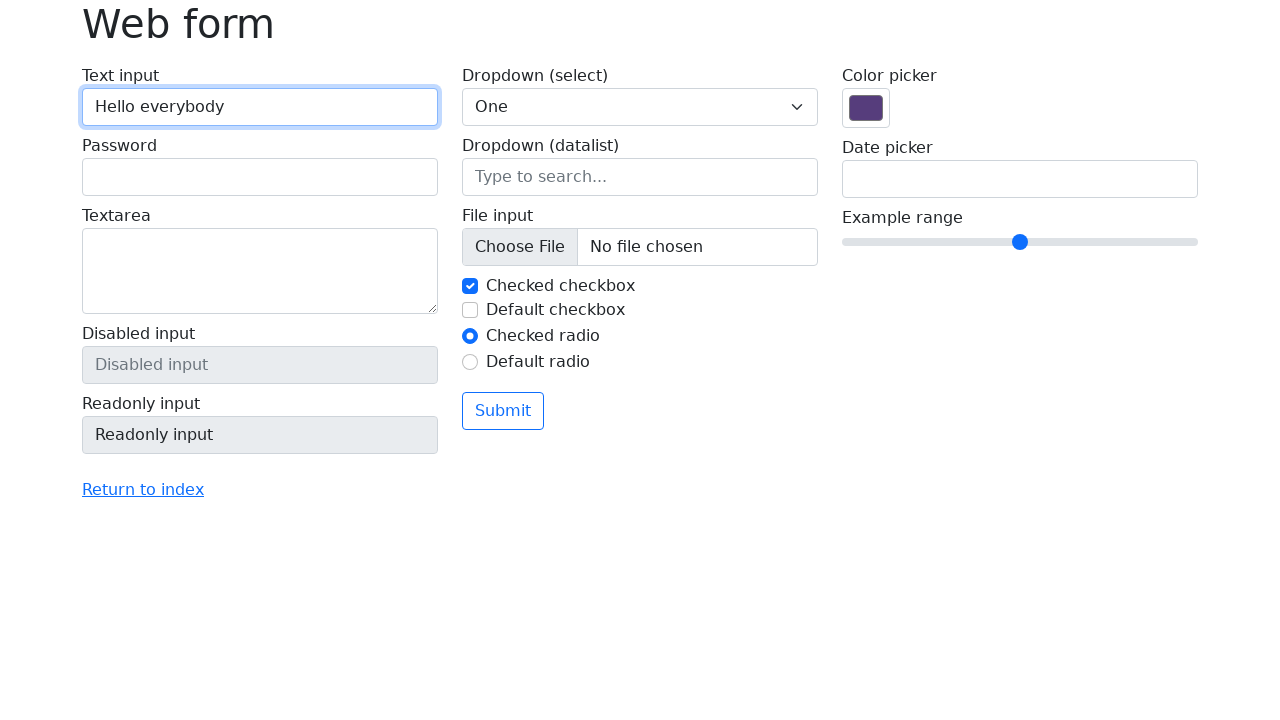

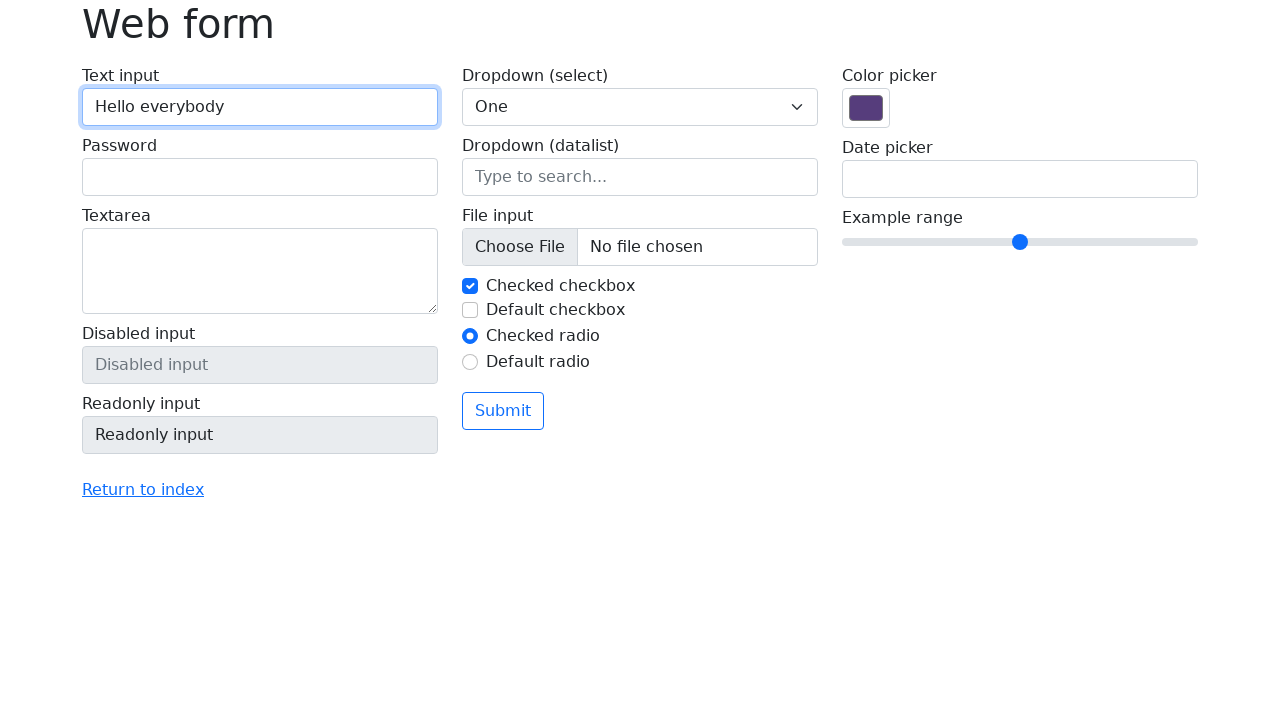